Tests clicking a JS Prompt button, entering text into the prompt, and accepting it

Starting URL: https://the-internet.herokuapp.com/javascript_alerts

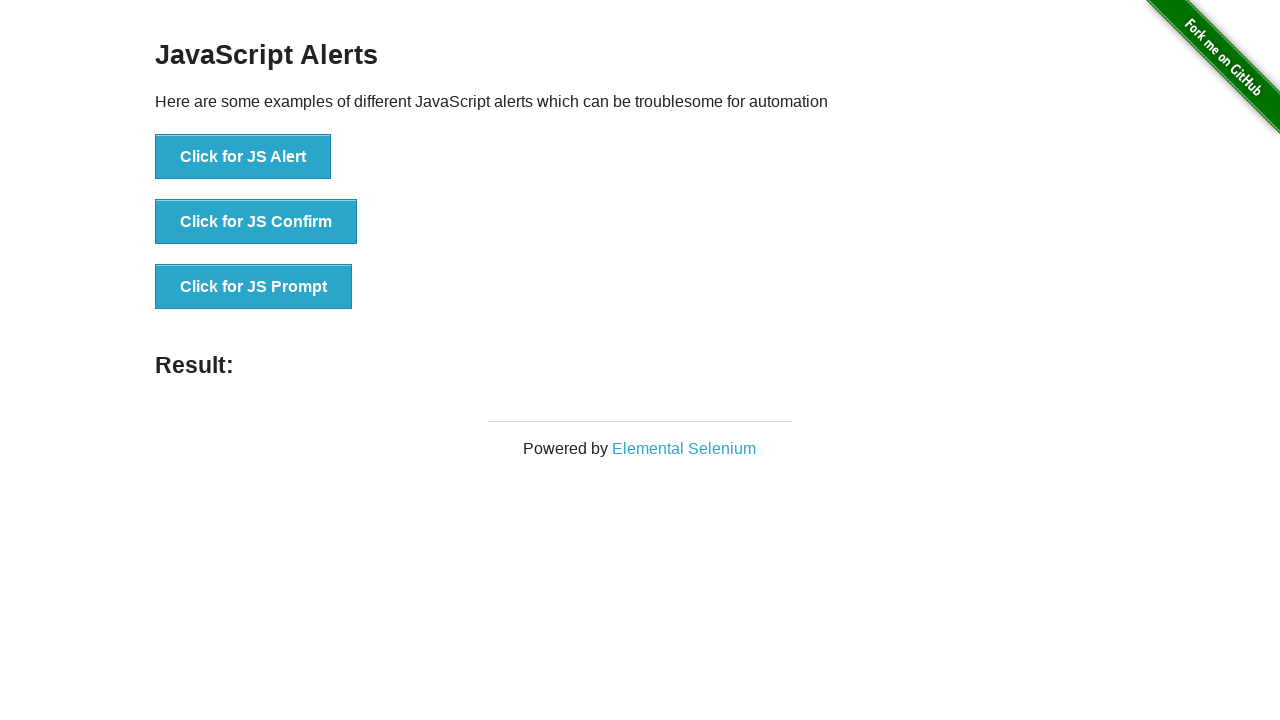

Set up dialog handler to accept JS prompt with text 'I want to write 'anything''
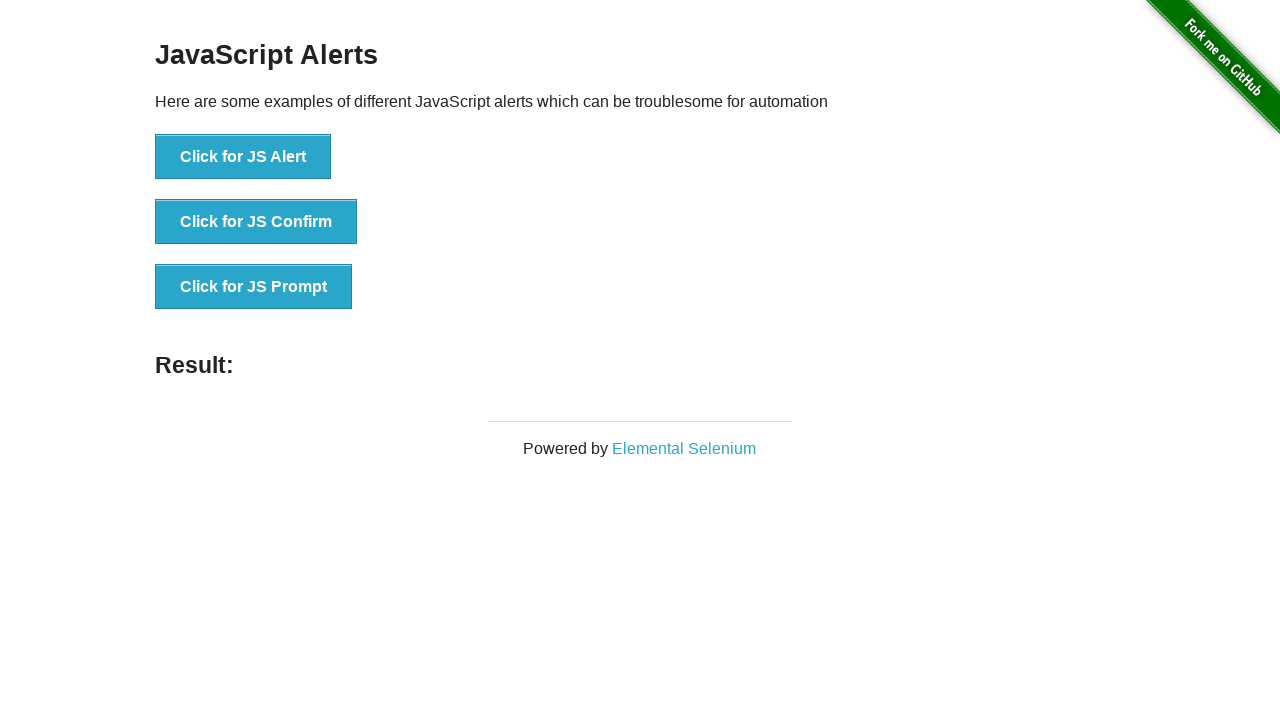

Clicked the JS Prompt button at (254, 287) on xpath=//button[text()='Click for JS Prompt']
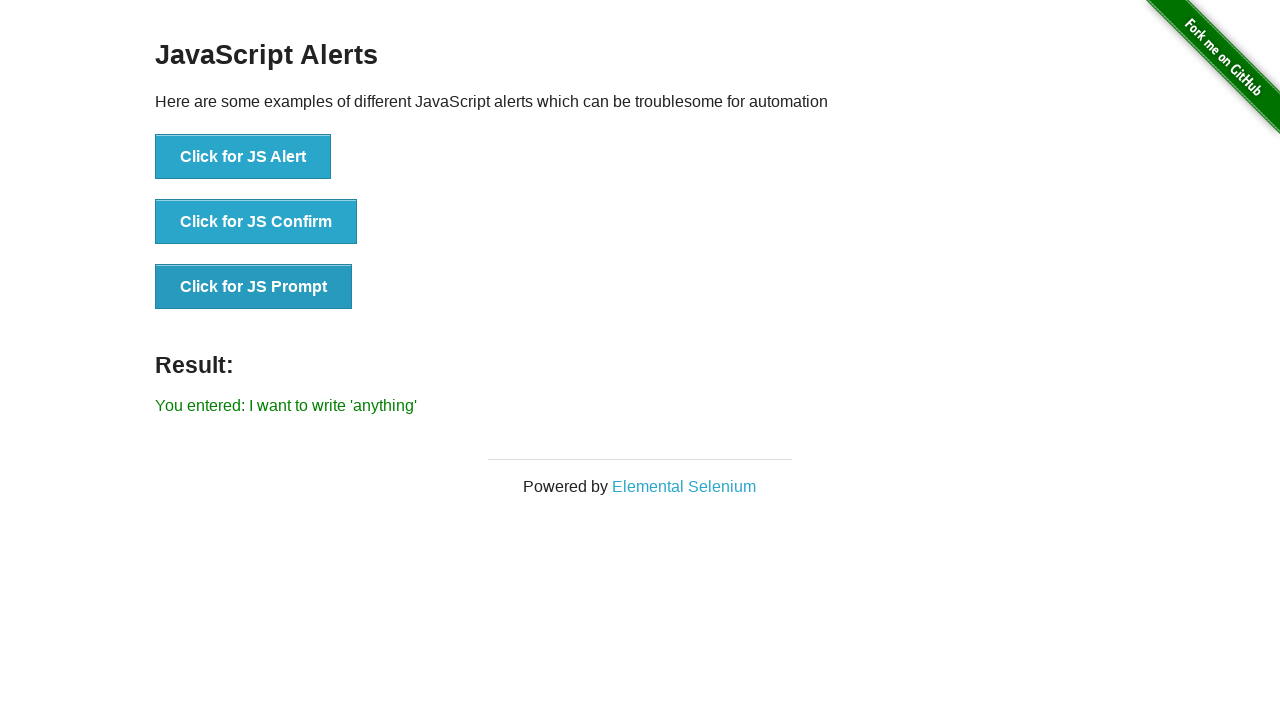

Result element loaded and displayed
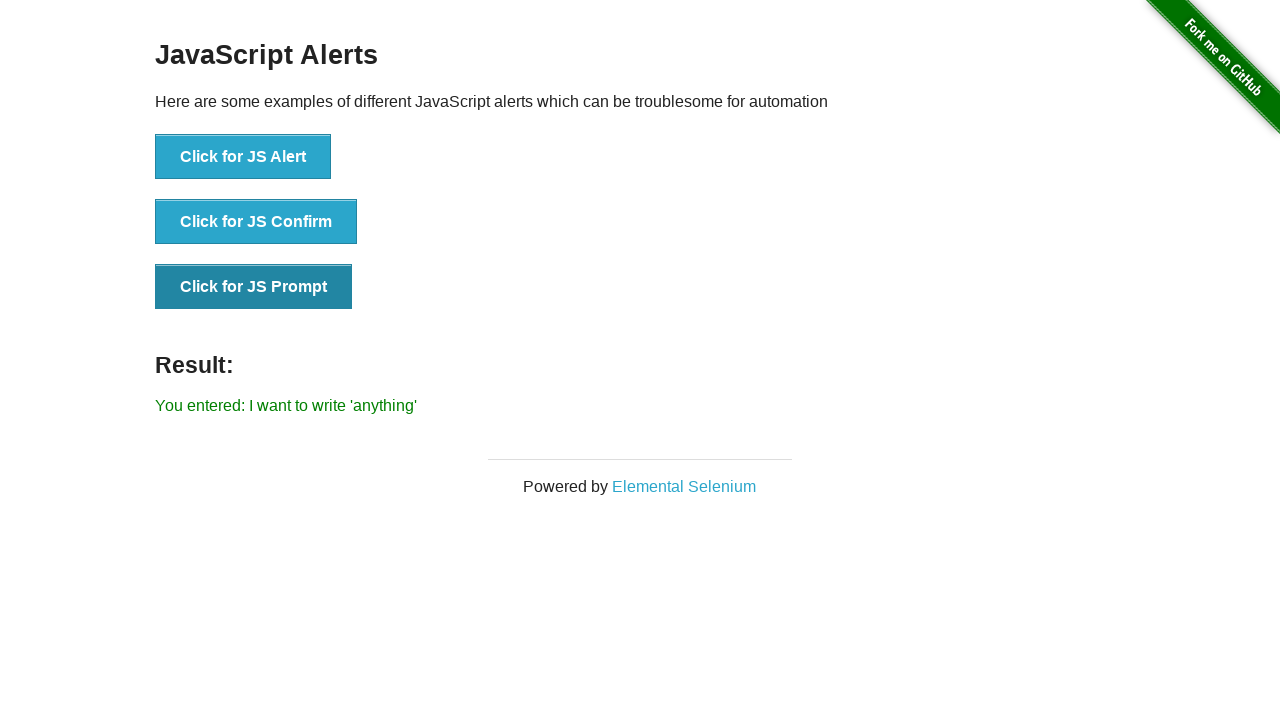

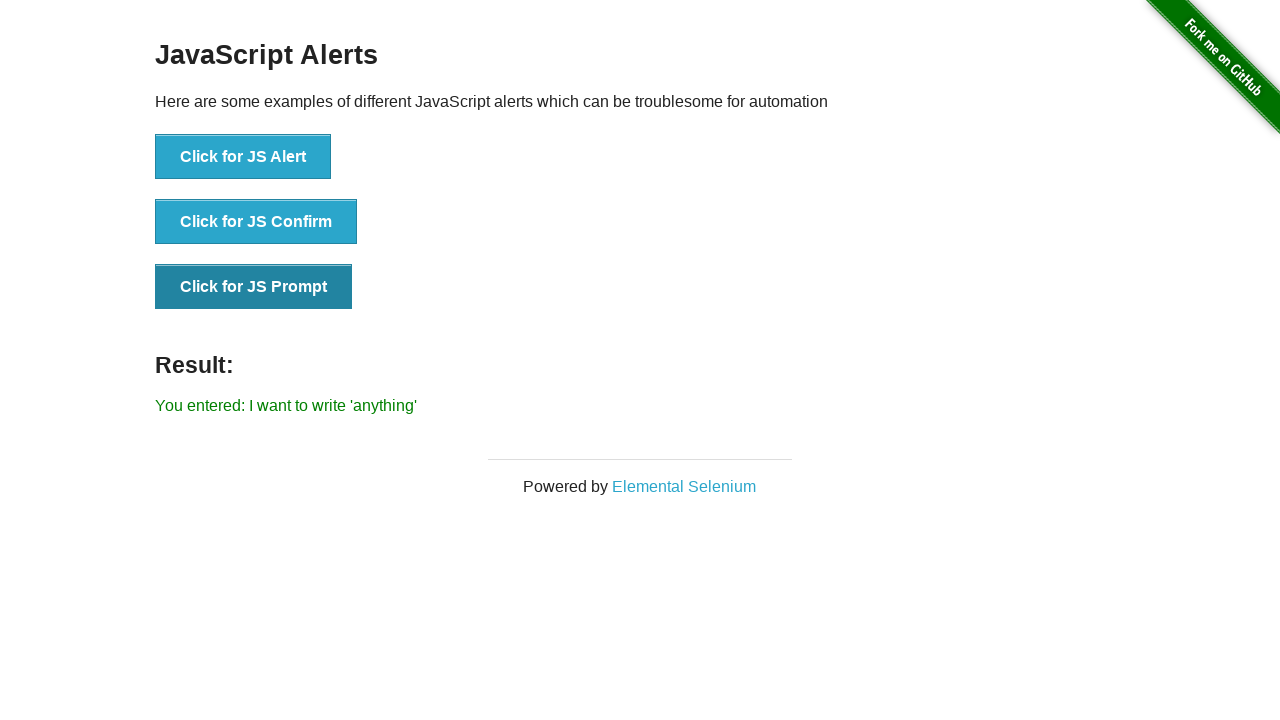